Tests number input field functionality by entering values, clearing the field, and entering new values

Starting URL: http://the-internet.herokuapp.com/inputs

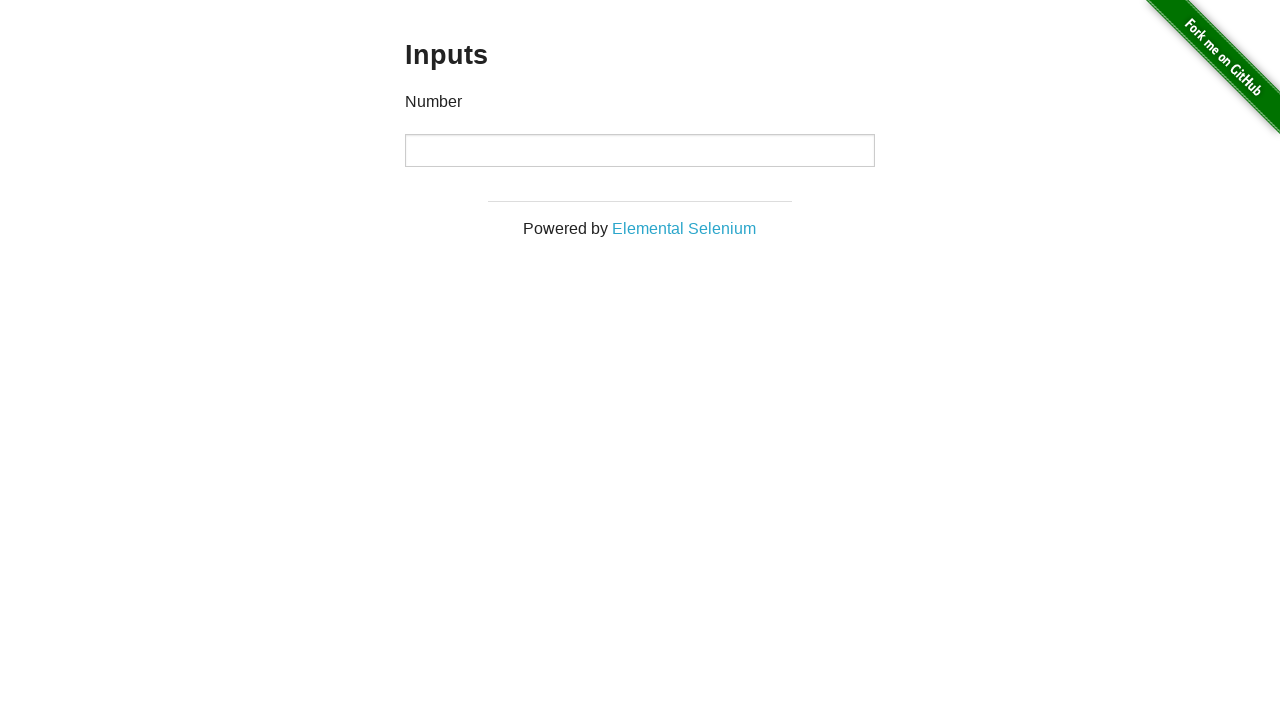

Located the number input field
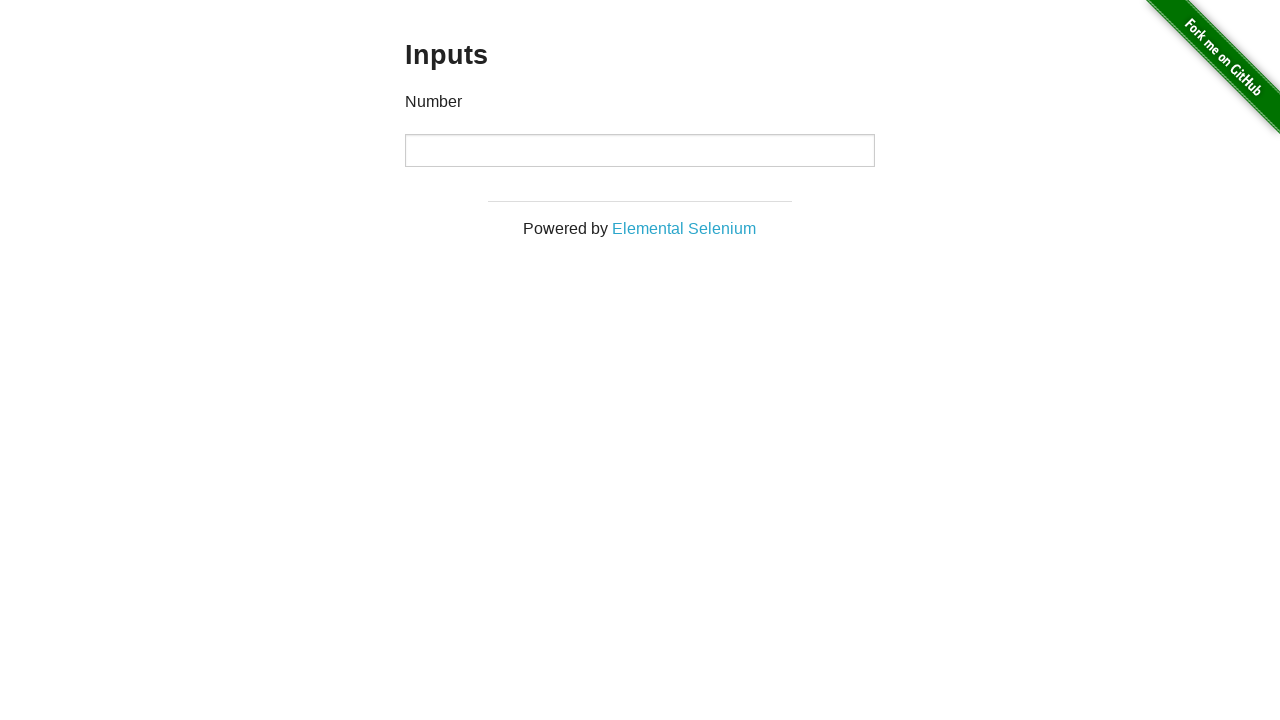

Entered value '1000' into the input field on input
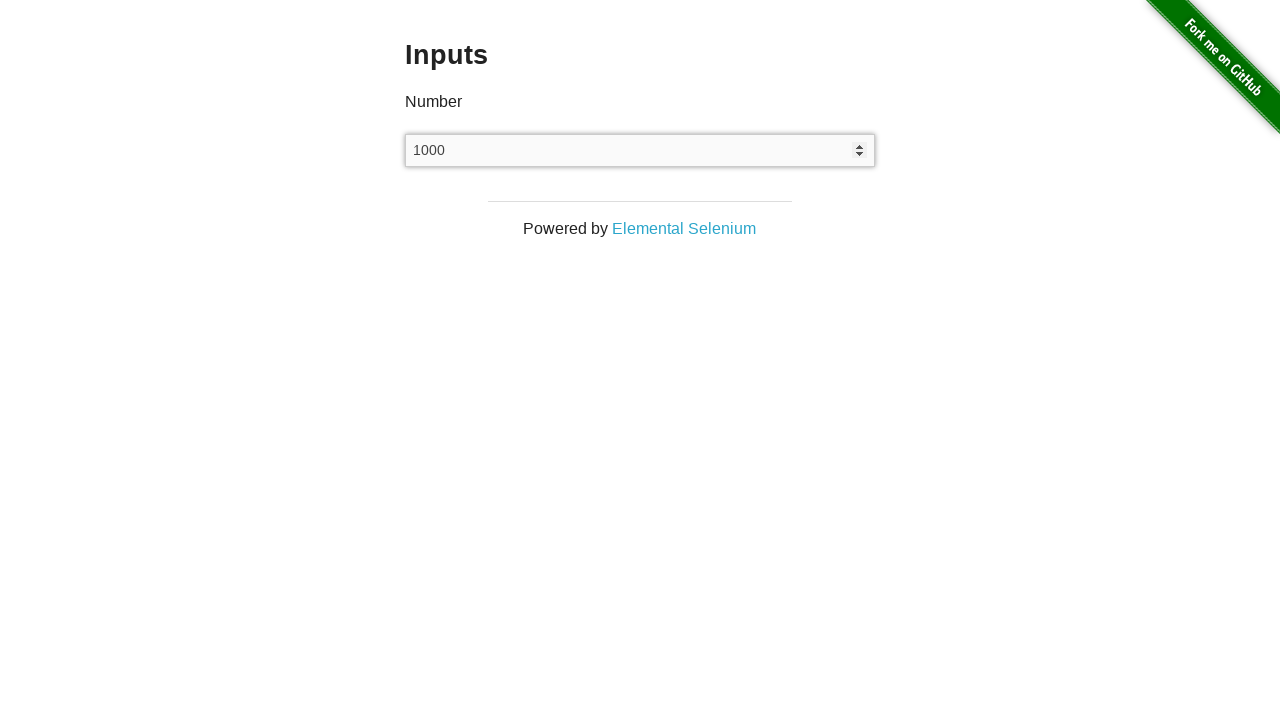

Pressed Enter key to confirm first value on input
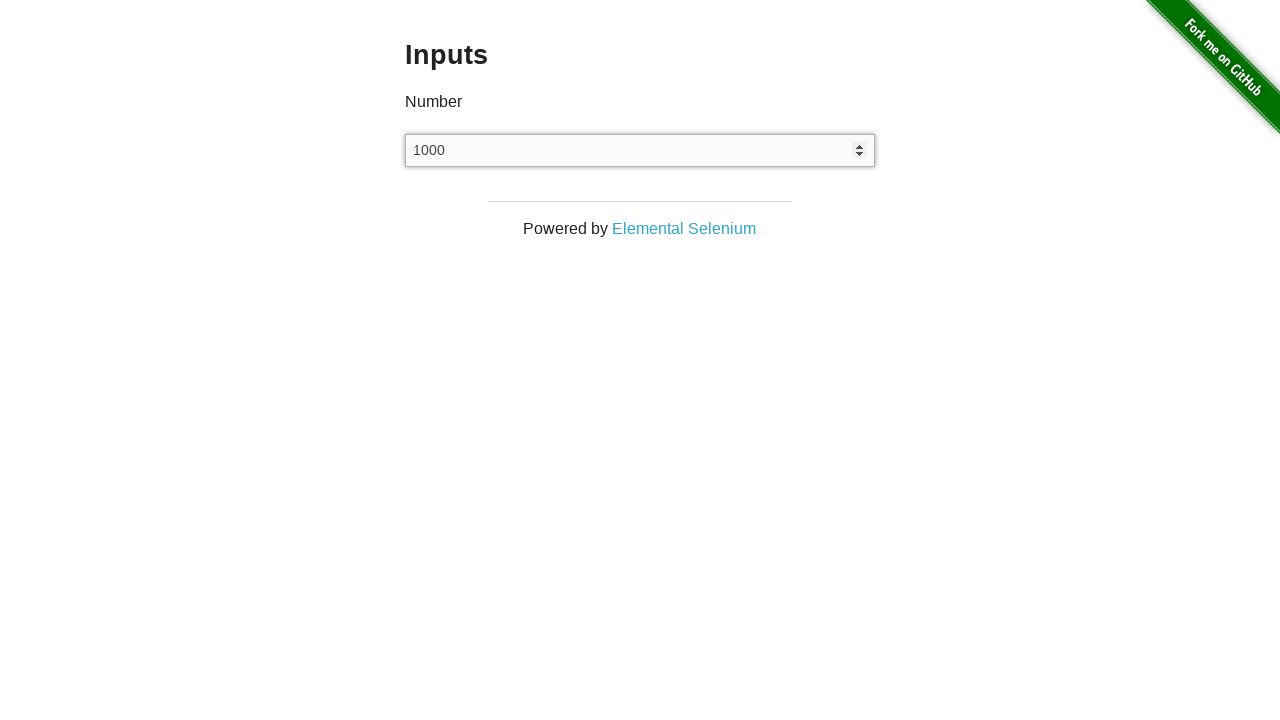

Cleared the input field on input
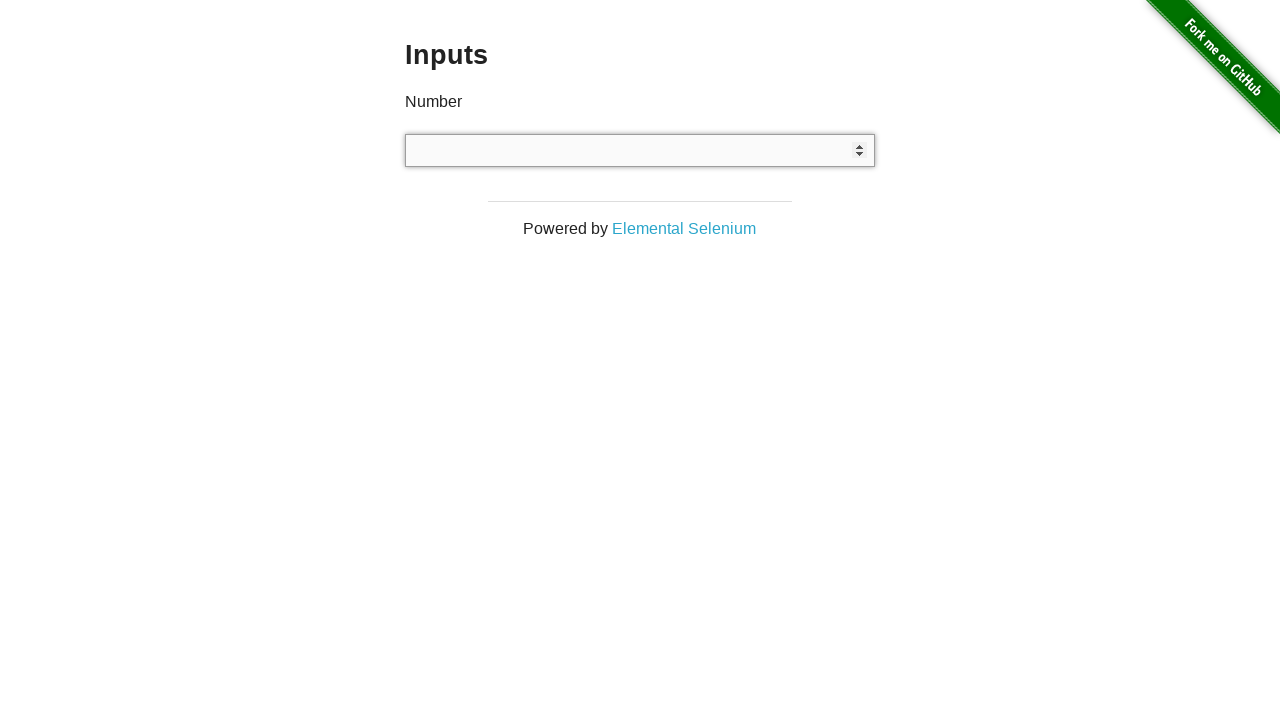

Entered value '999' into the input field on input
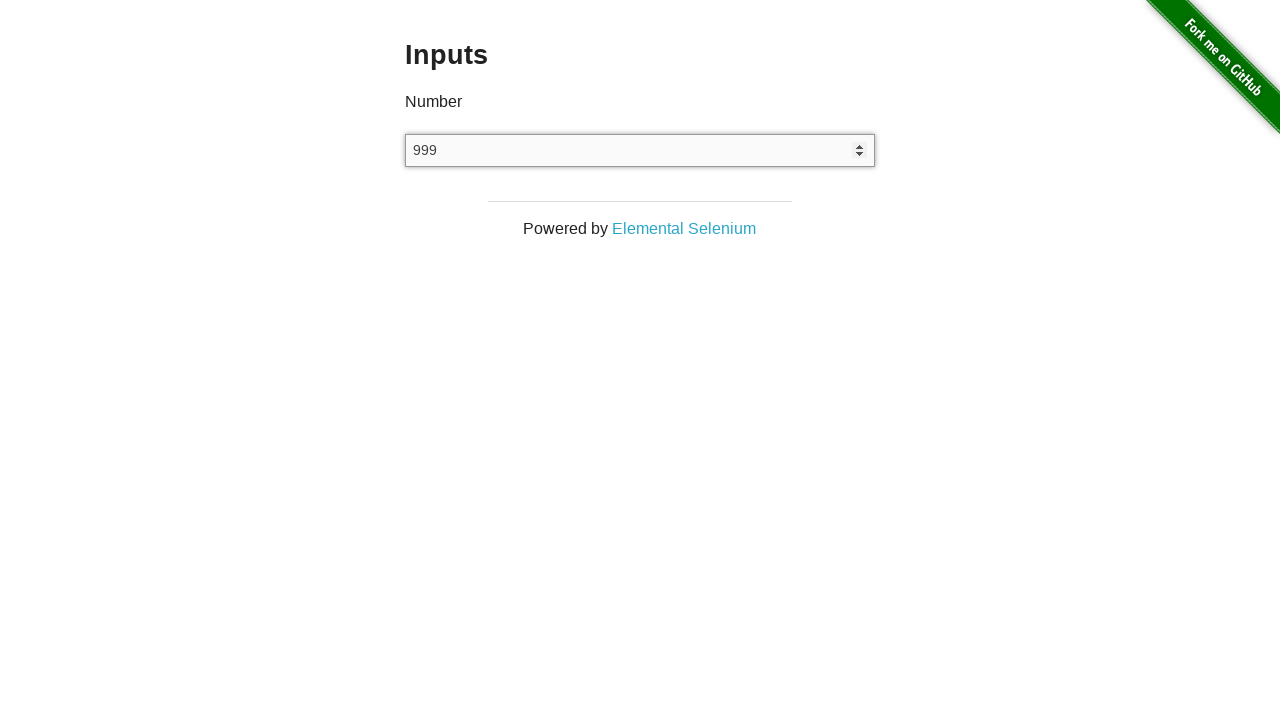

Pressed Enter key to confirm second value on input
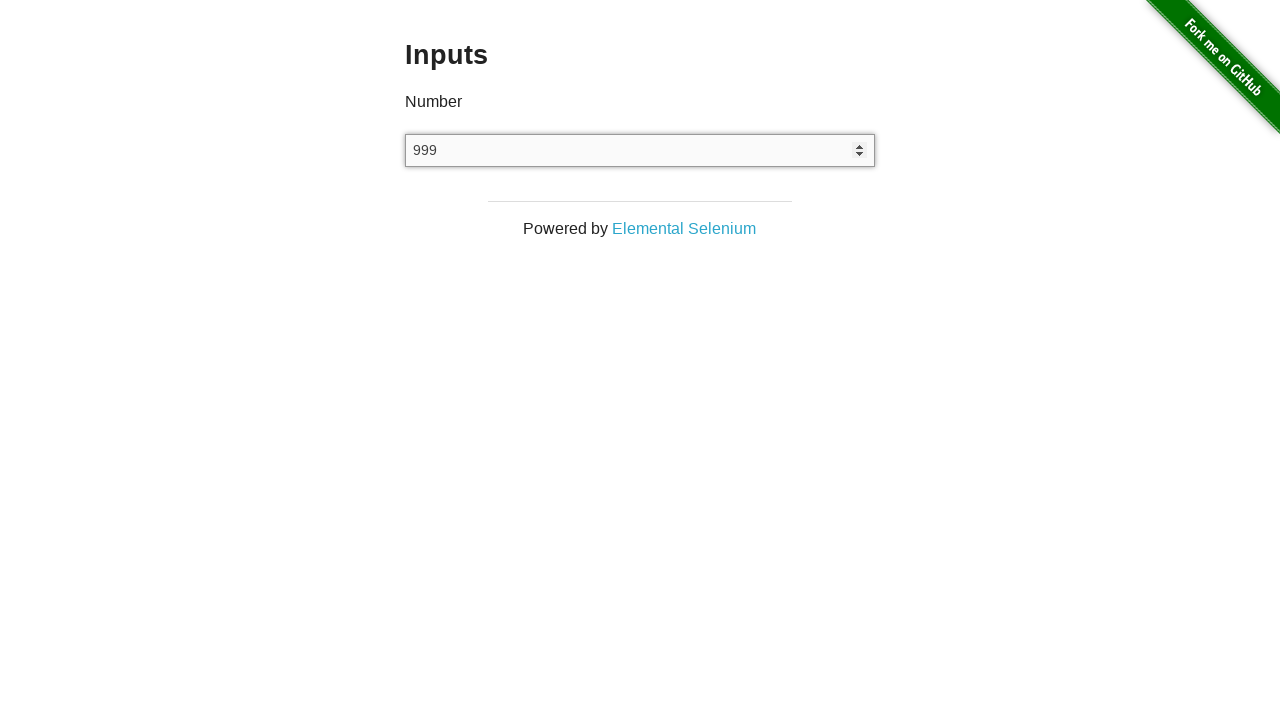

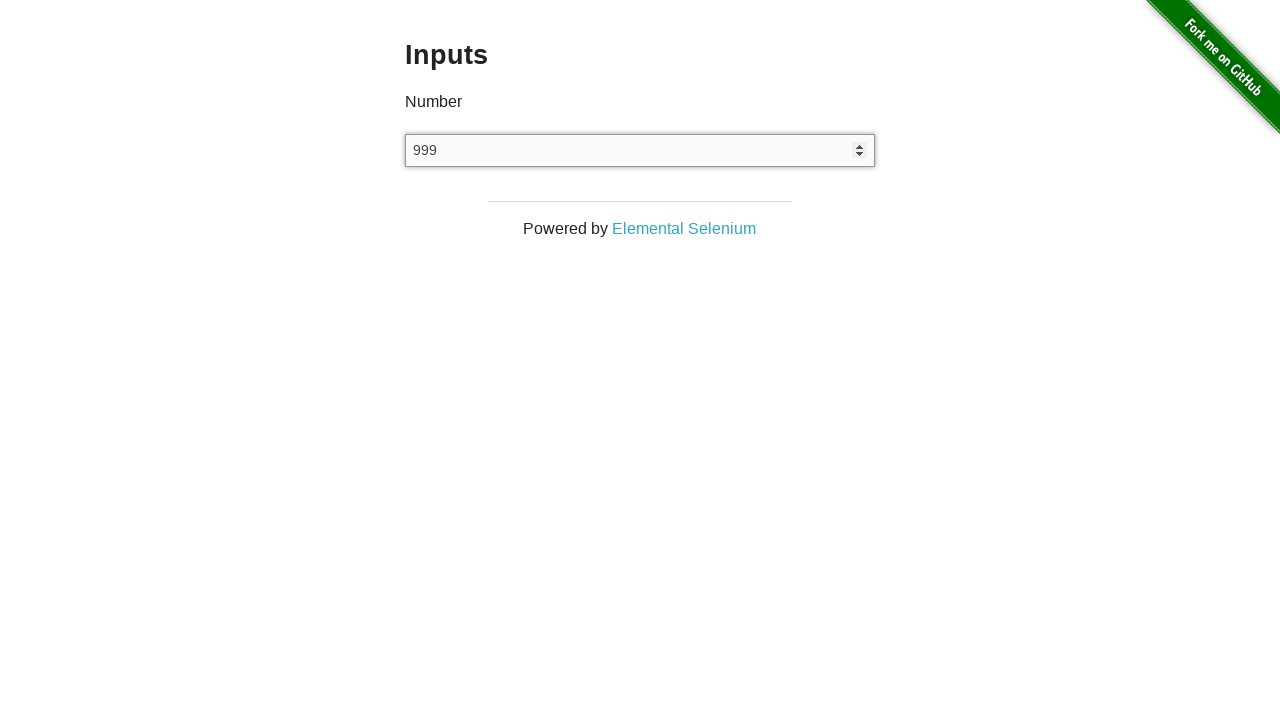